Tests various alert popup interactions including accept, dismiss, and text input on a demo page

Starting URL: https://demoqa.com/alerts

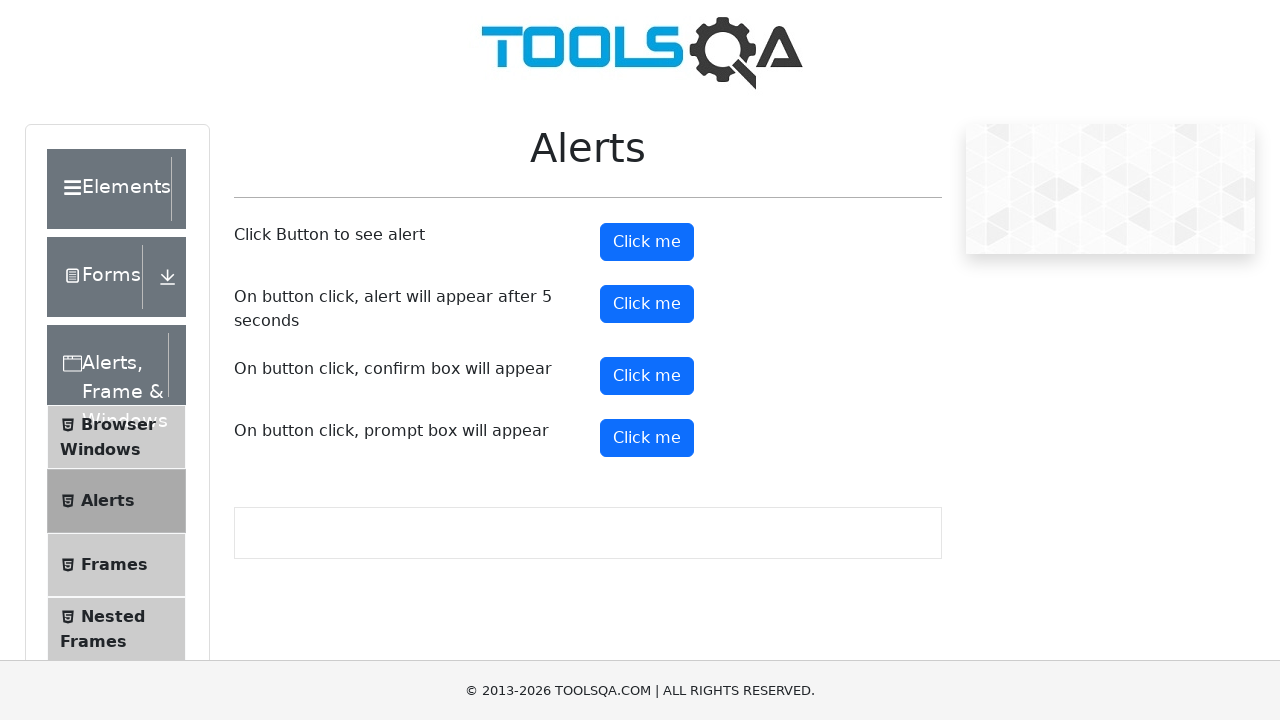

Clicked button to trigger basic alert at (647, 242) on xpath=//button[@id='alertButton']
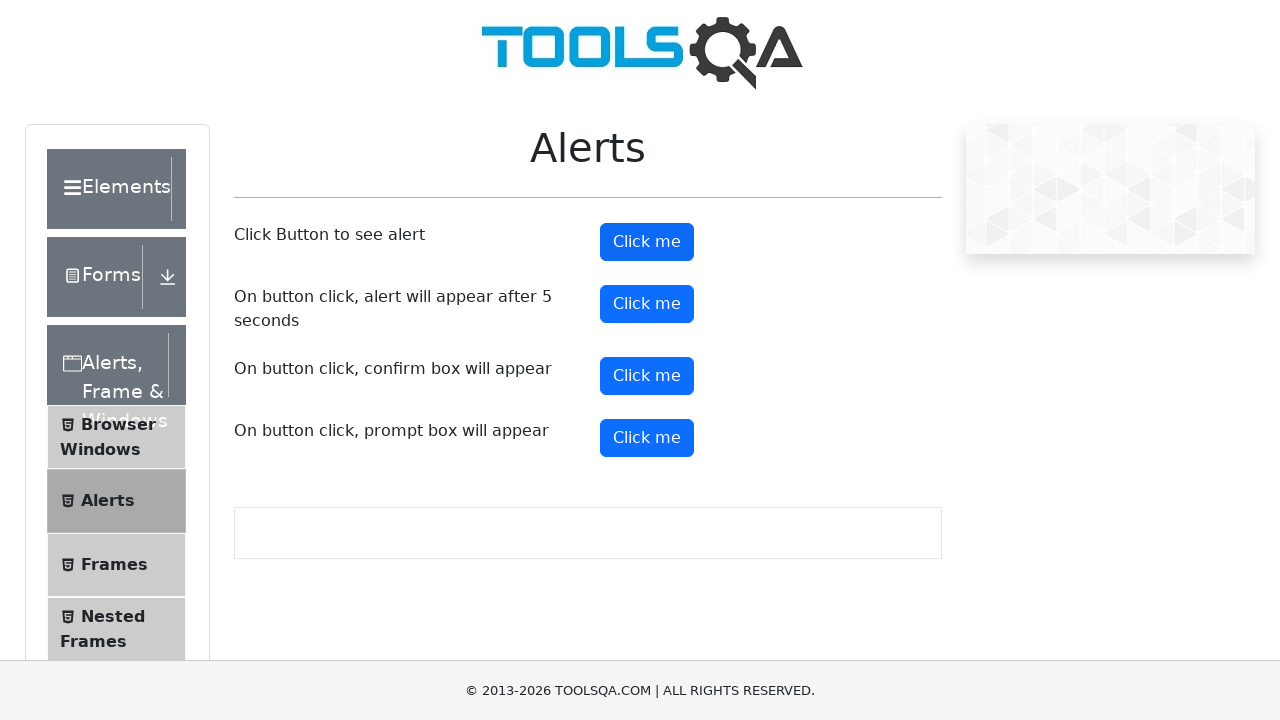

Set up dialog handler to accept basic alert
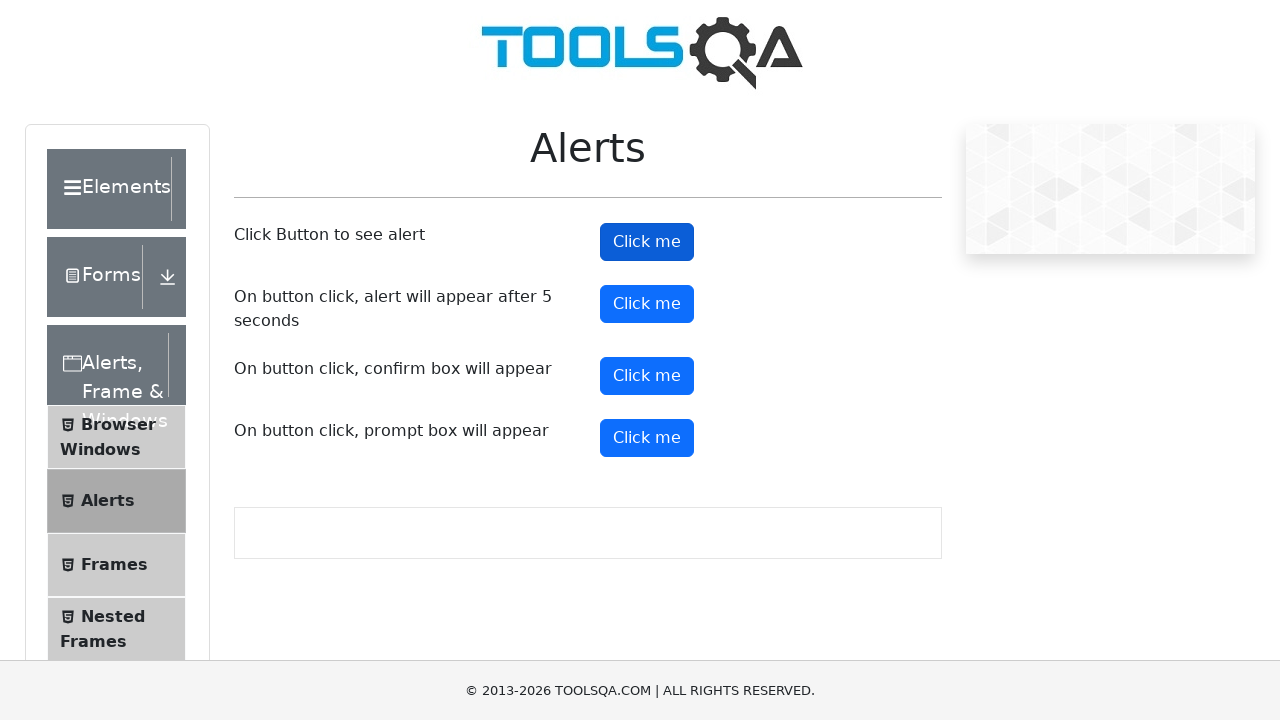

Clicked button to trigger timed alert at (647, 304) on xpath=//button[@id='timerAlertButton']
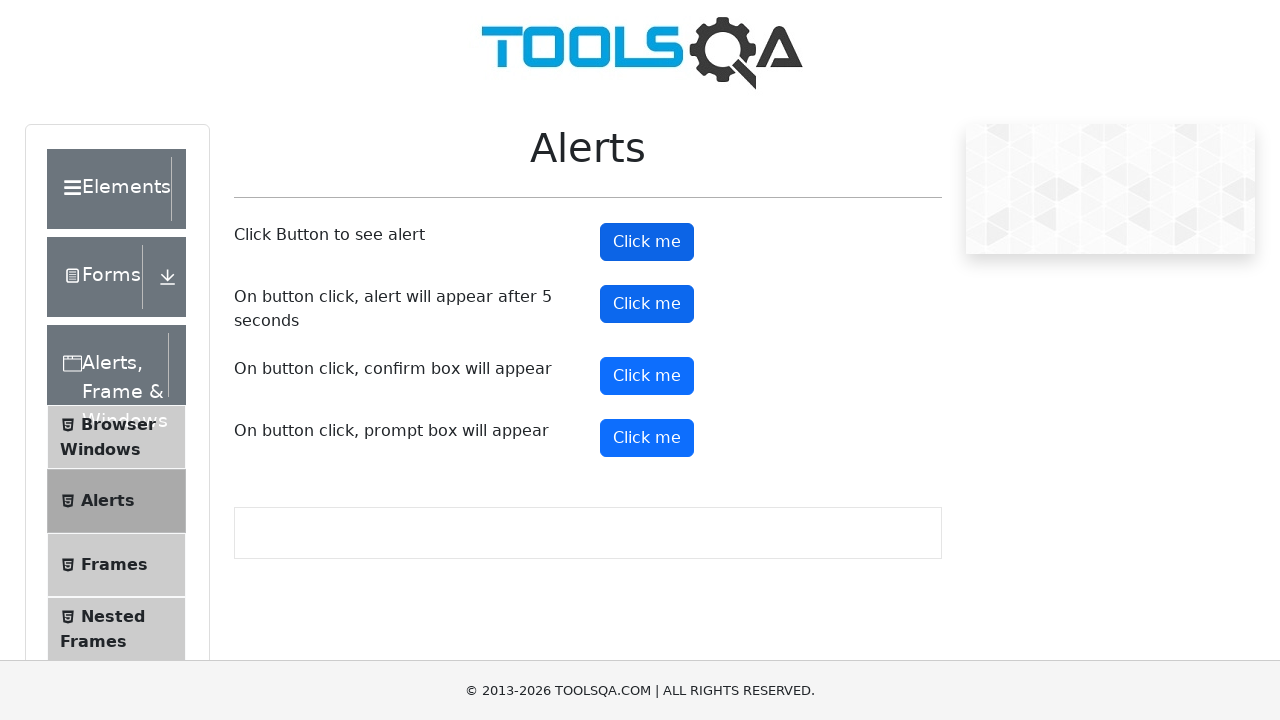

Waited 5 seconds for timed alert to appear
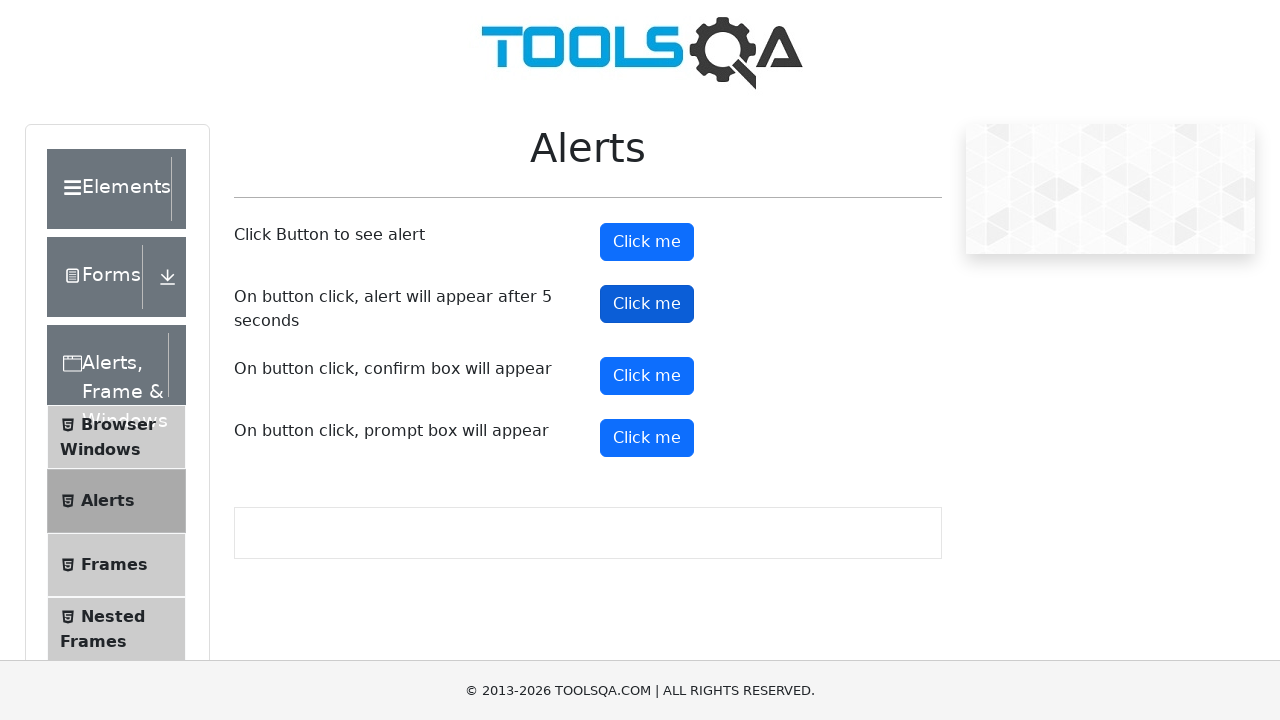

Clicked button to trigger confirmation dialog at (647, 376) on xpath=//button[@id='confirmButton']
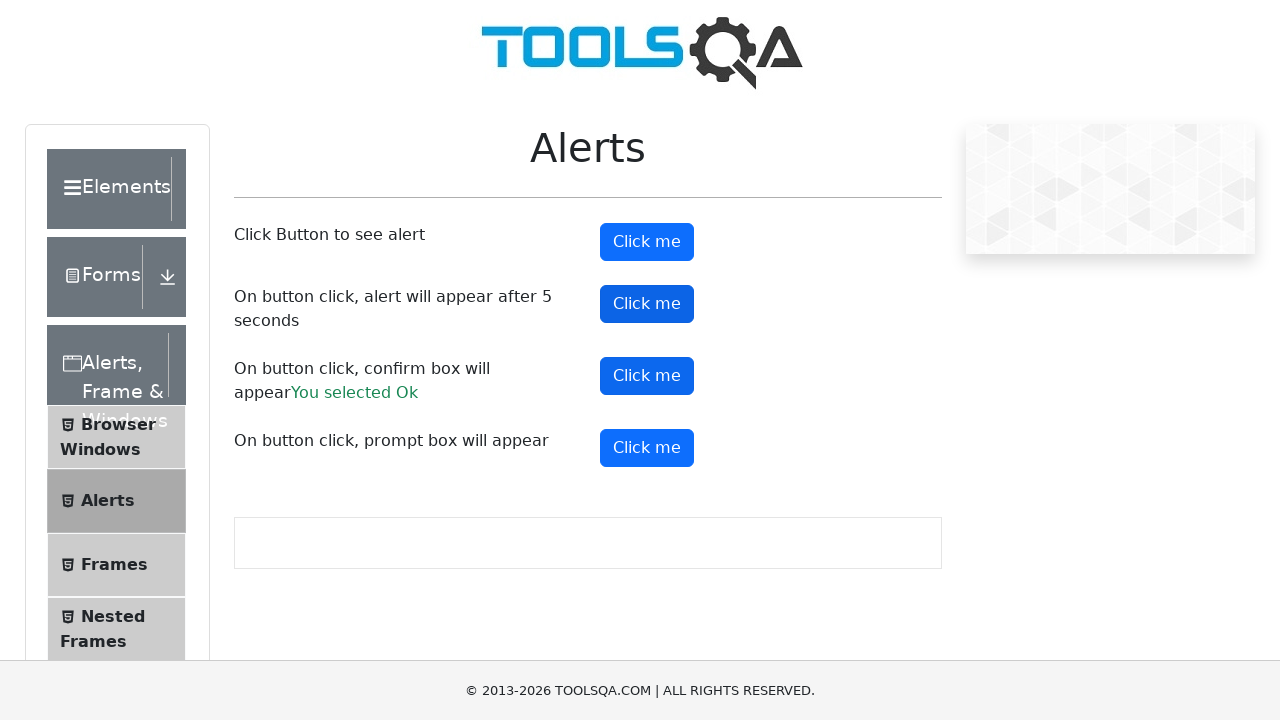

Set up dialog handler to dismiss confirmation dialog
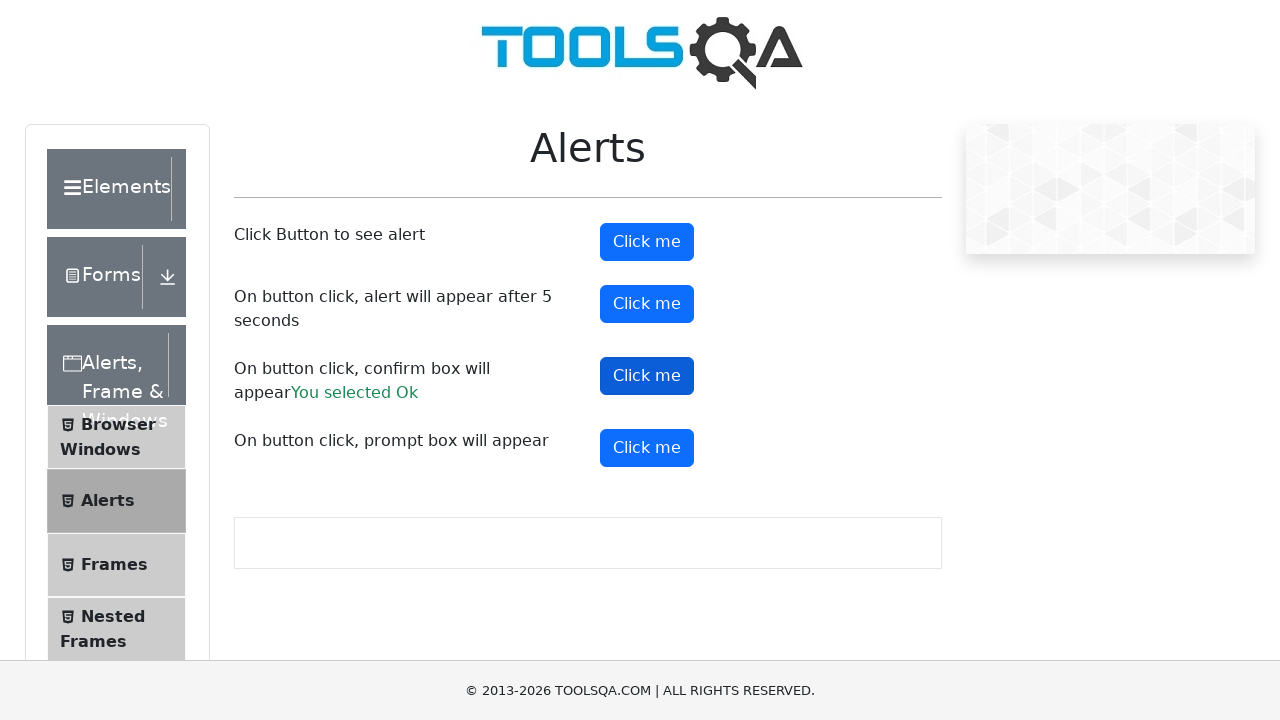

Clicked button to trigger prompt dialog at (647, 448) on xpath=//button[@id='promtButton']
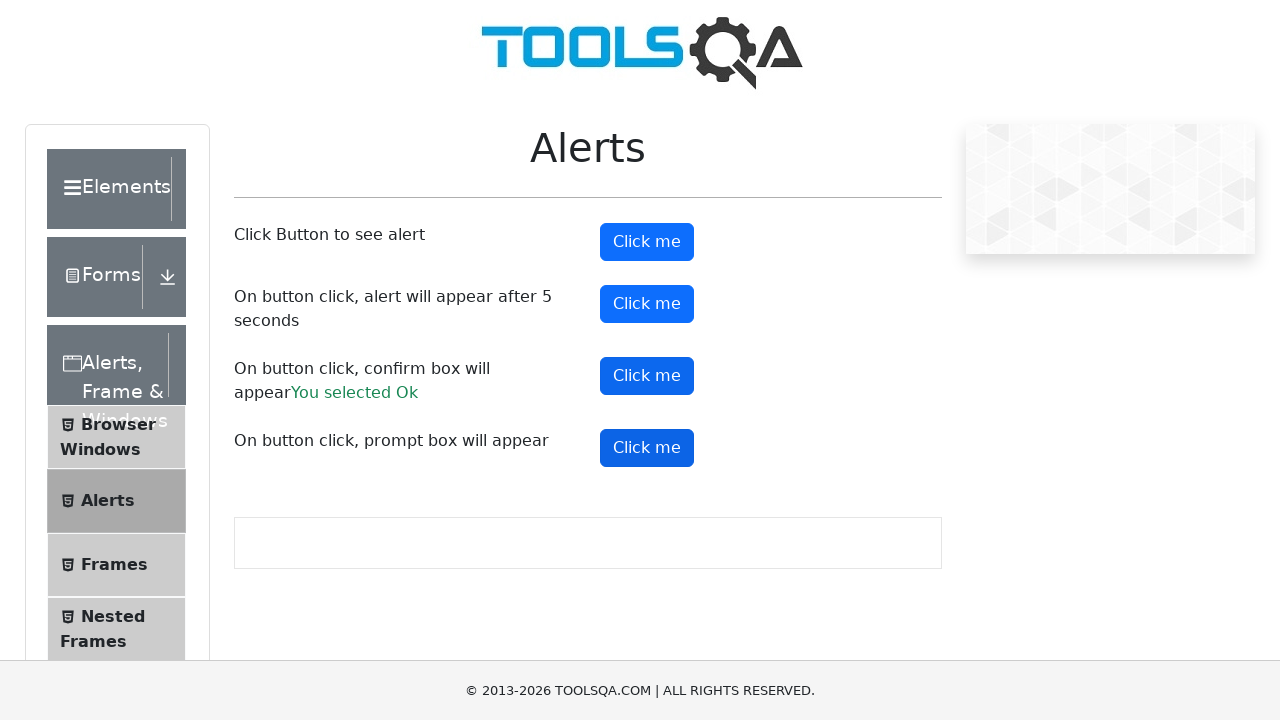

Set up dialog handler to accept prompt with text 'Komal'
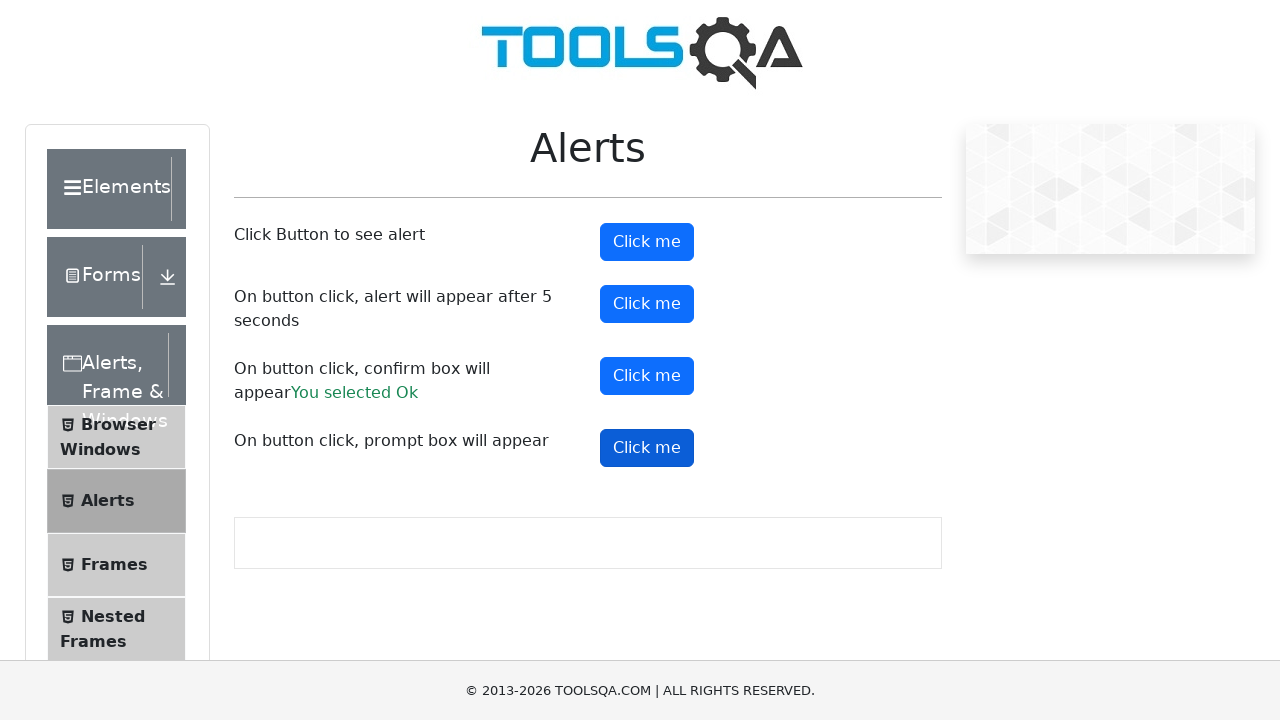

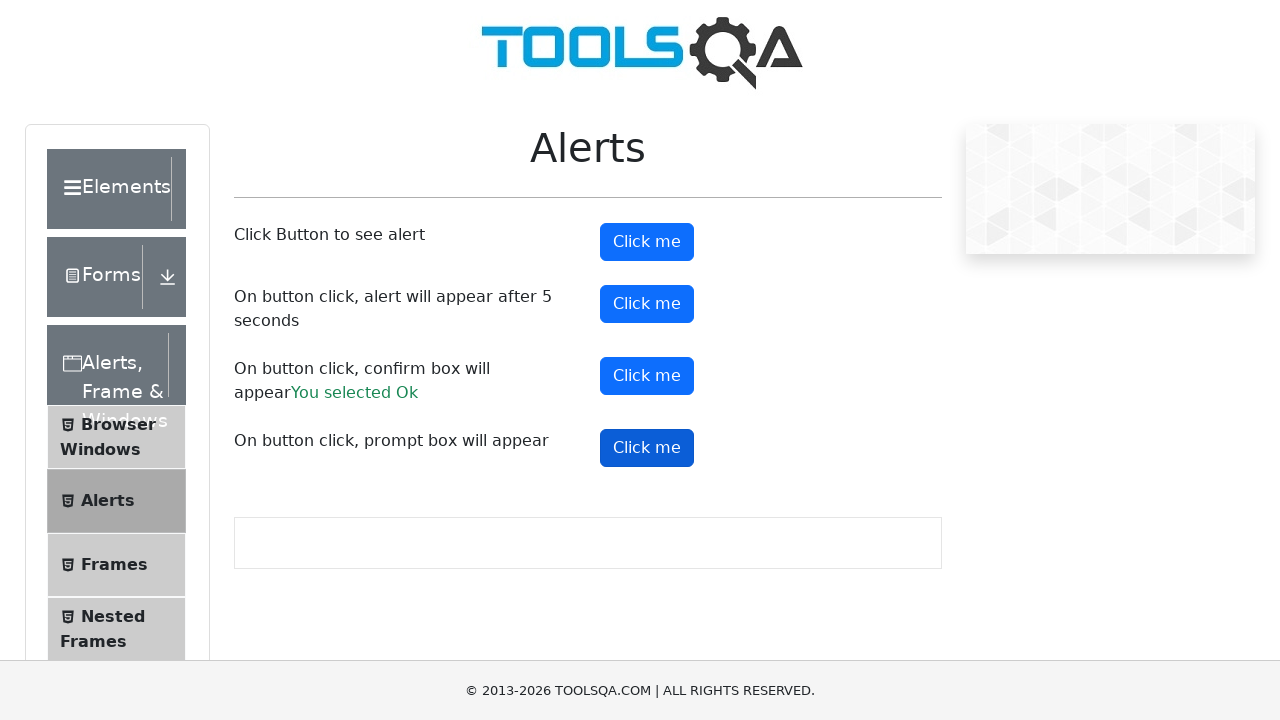